Tests a grocery shopping website by searching for products containing 'ca', verifying 4 products are displayed, clicking add to cart on a specific product, iterating through products to find and add Cashews to cart, and verifying the brand logo text.

Starting URL: https://rahulshettyacademy.com/seleniumPractise/#/

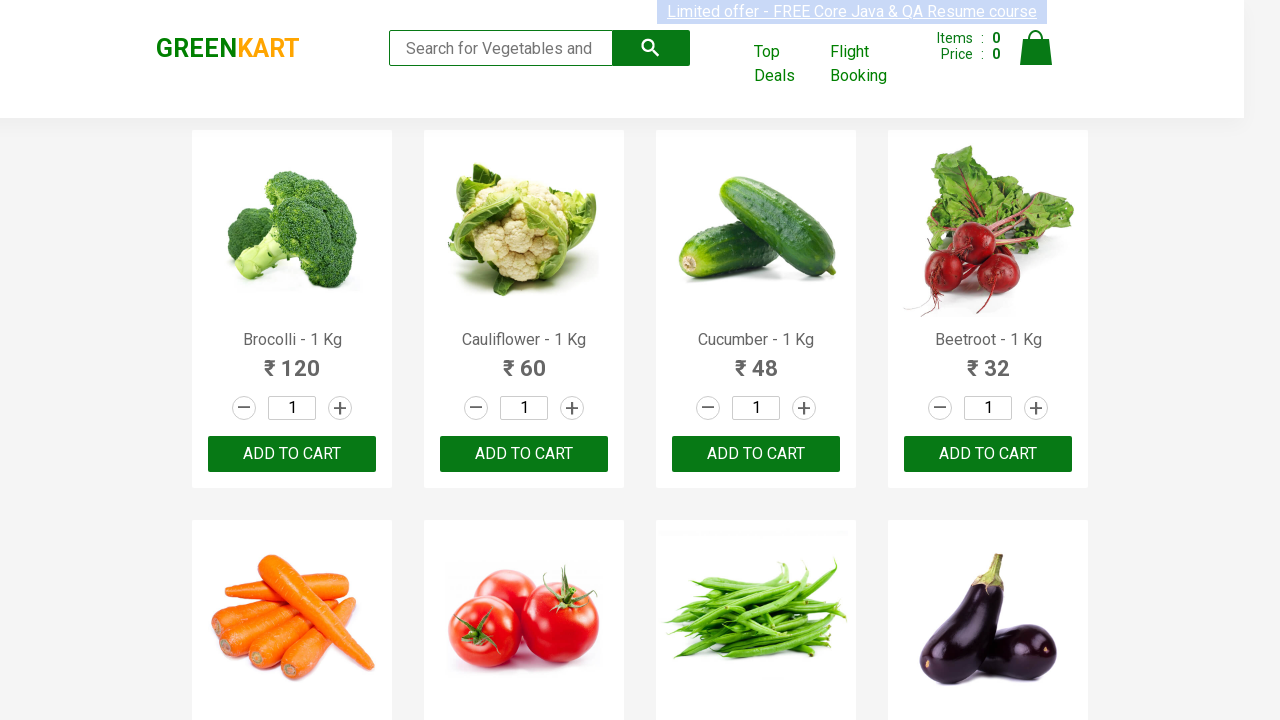

Typed 'ca' in search box on .search-keyword
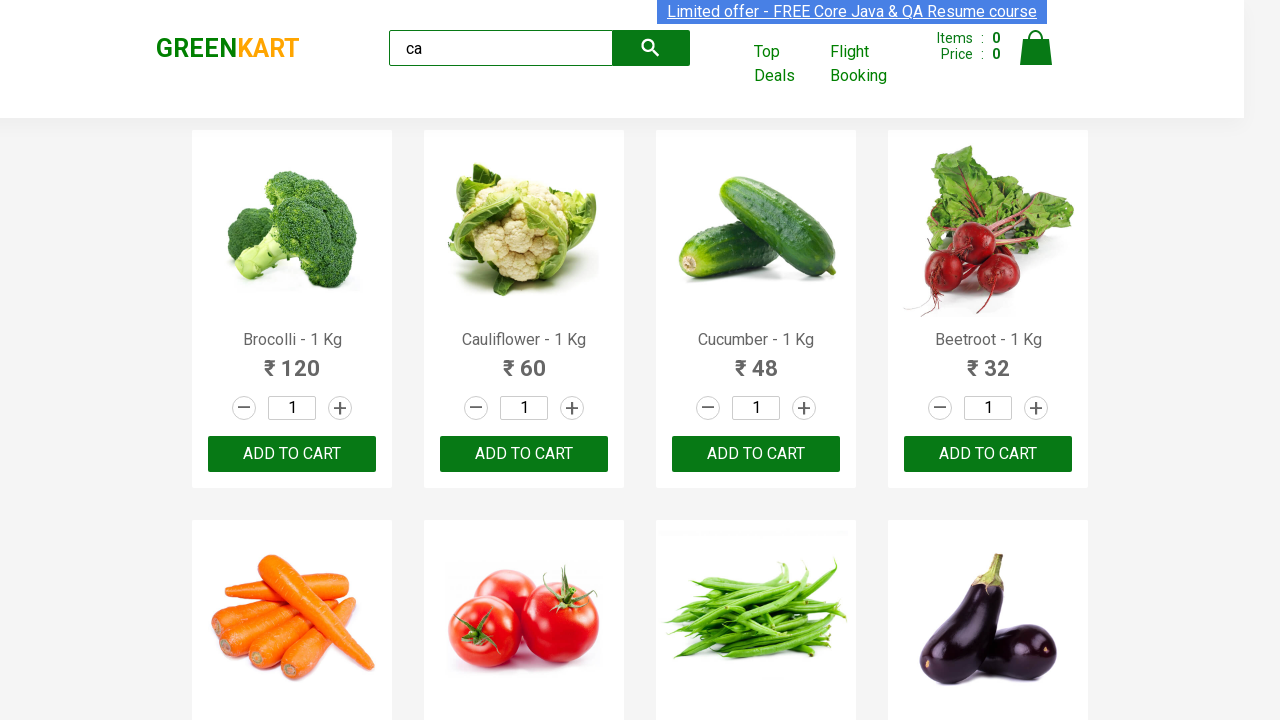

Waited for products to load (2000ms timeout)
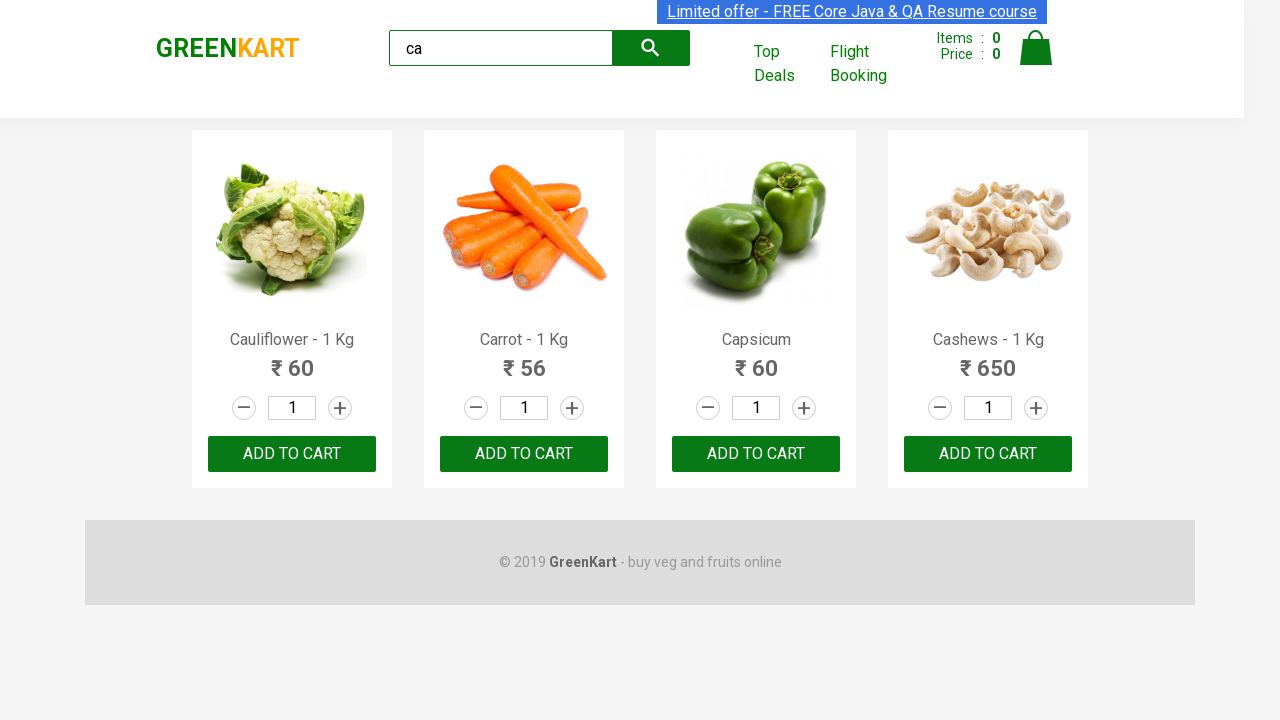

Verified that 4 visible products are displayed
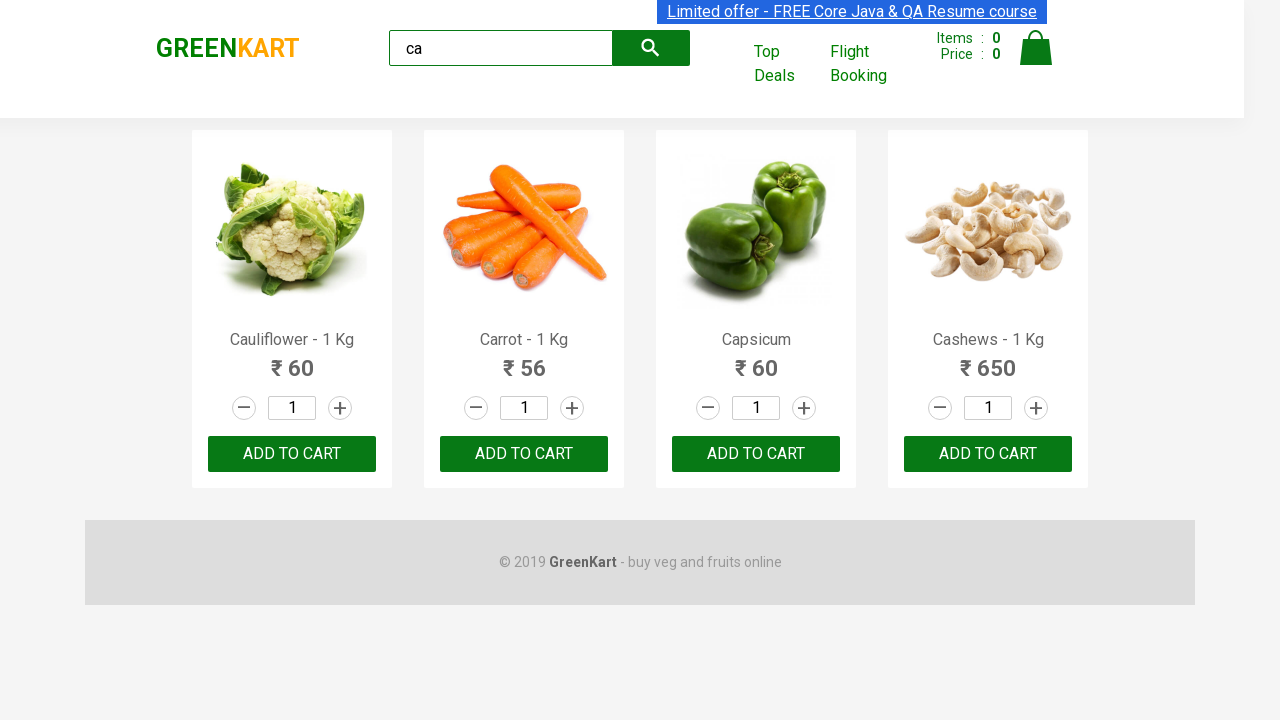

Clicked ADD TO CART button on the 3rd product at (756, 454) on .products .product >> nth=2 >> text=ADD TO CART
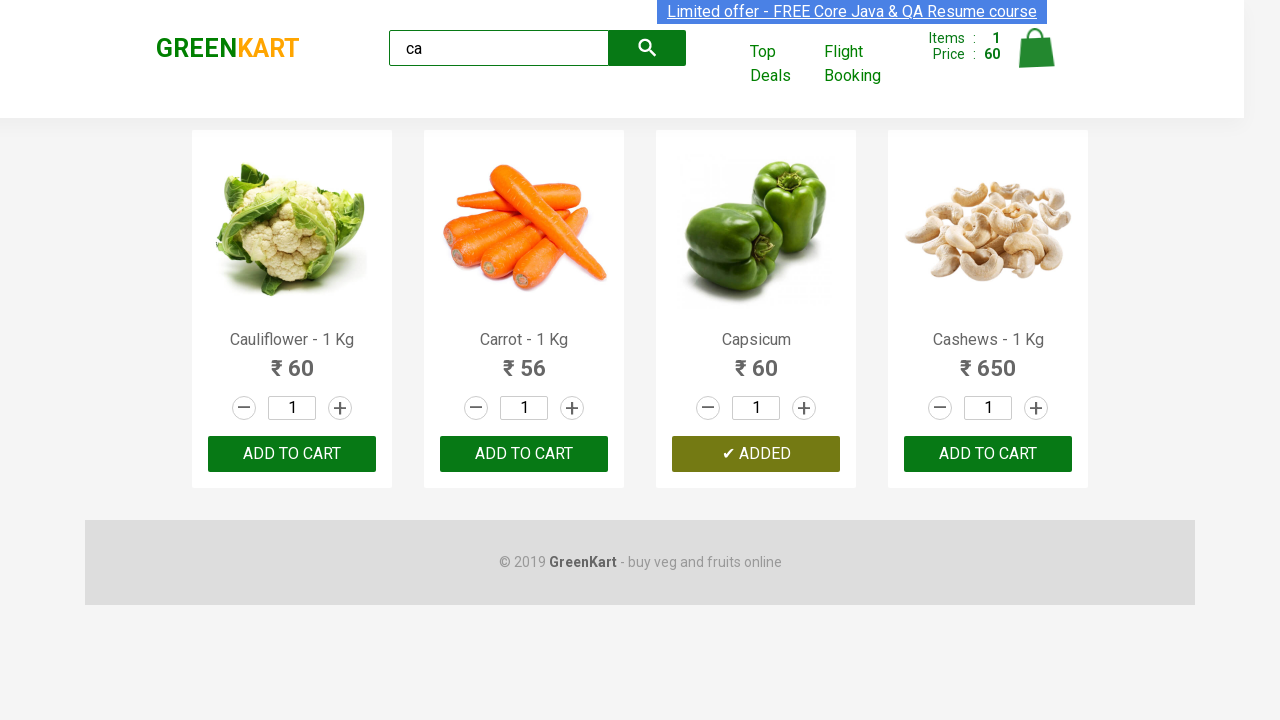

Found and clicked ADD TO CART button for Cashews product at (988, 454) on .products .product >> nth=3 >> button
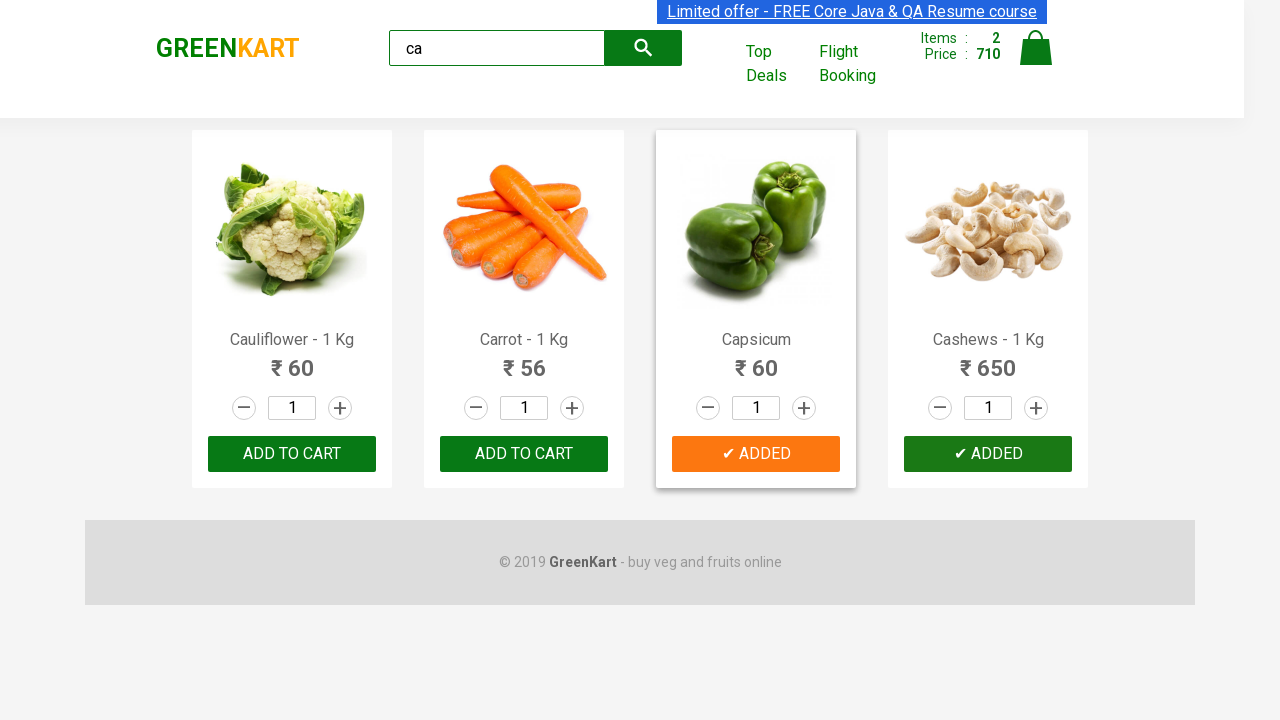

Verified brand logo text is 'GREENKART'
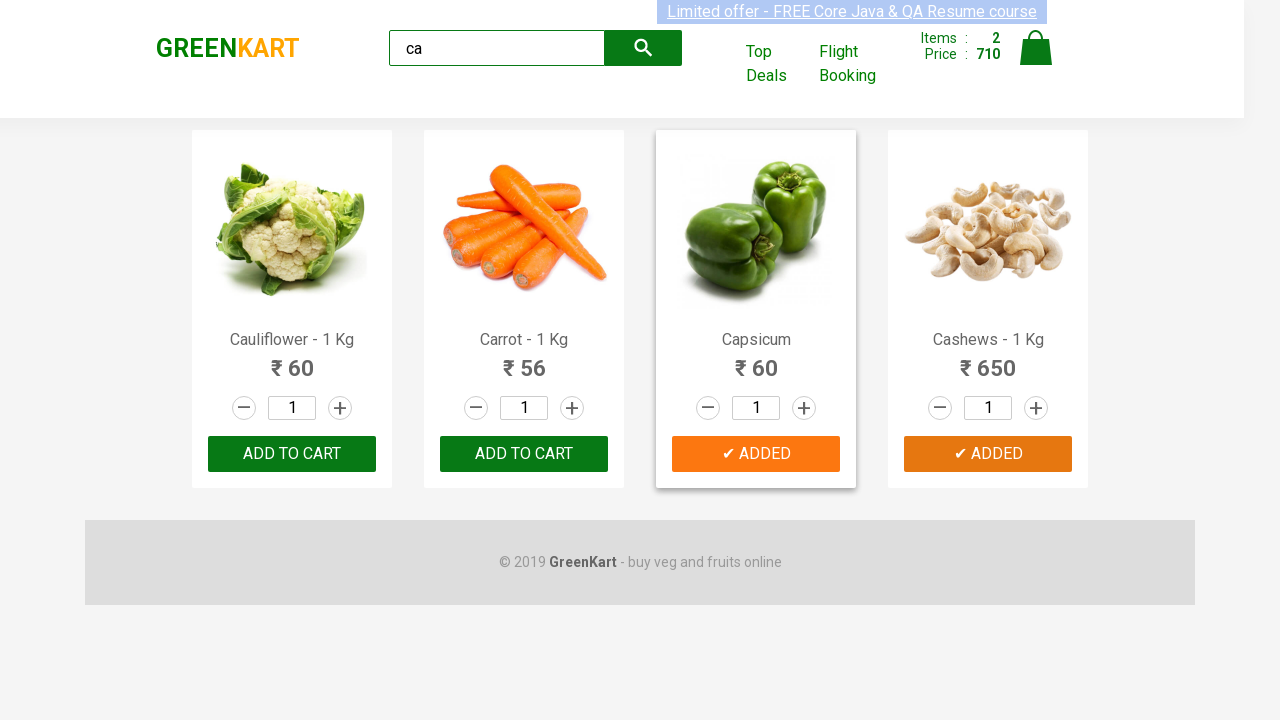

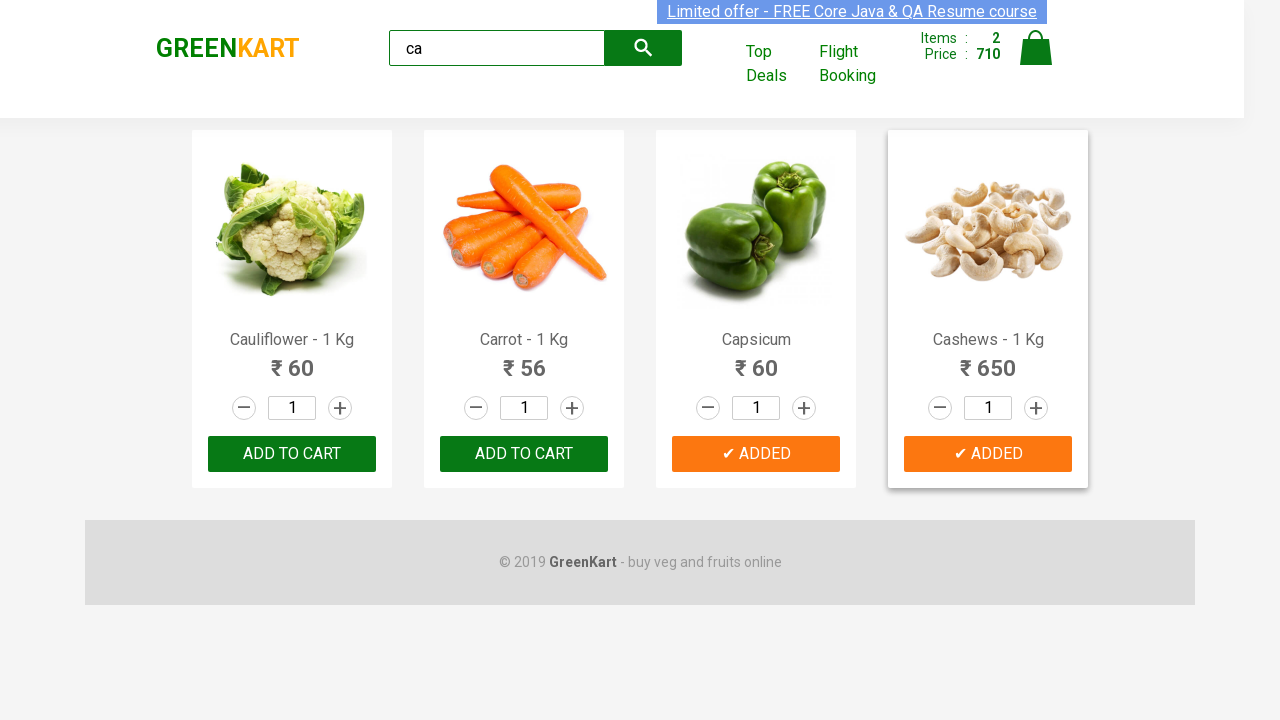